Tests multi-select functionality on a list by holding Control key and clicking multiple list items to select them

Starting URL: https://www.leafground.com/list.xhtml

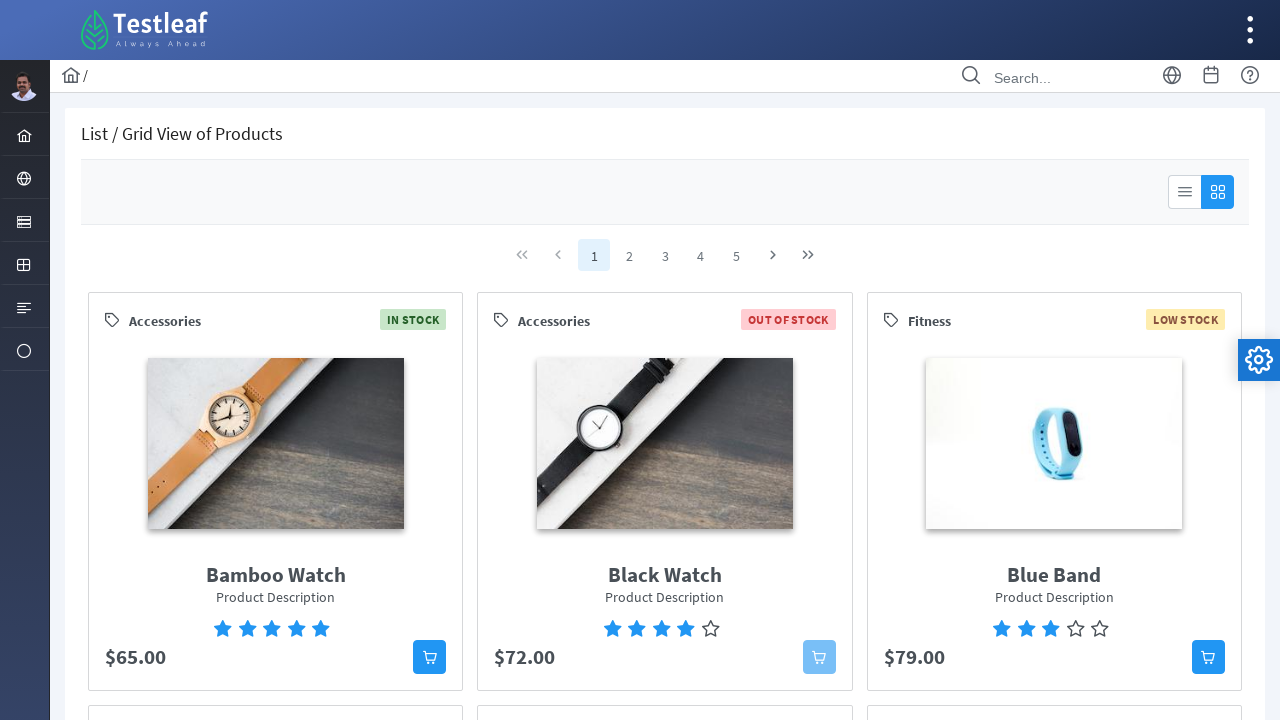

Waited for list items to load
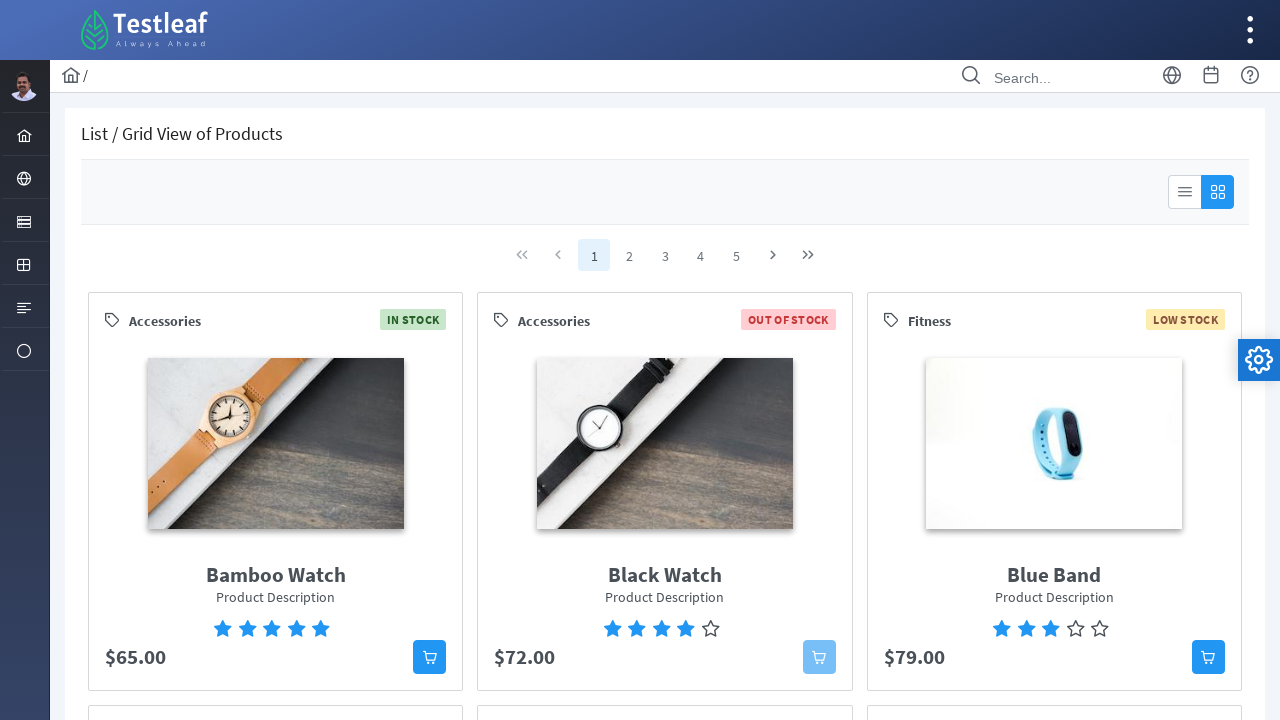

Located all list items for multi-select
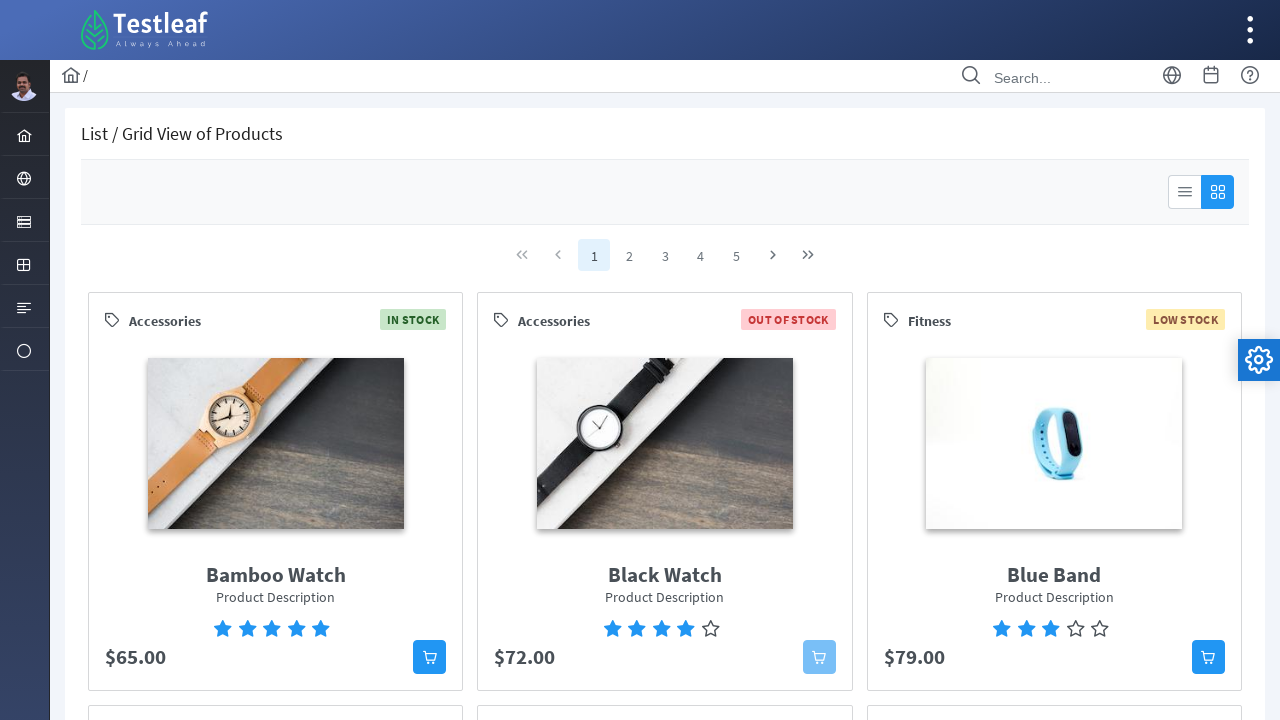

Control+clicked first list item to select it at (291, 472) on #pickList > div:nth-child(2) > ul > li >> nth=0
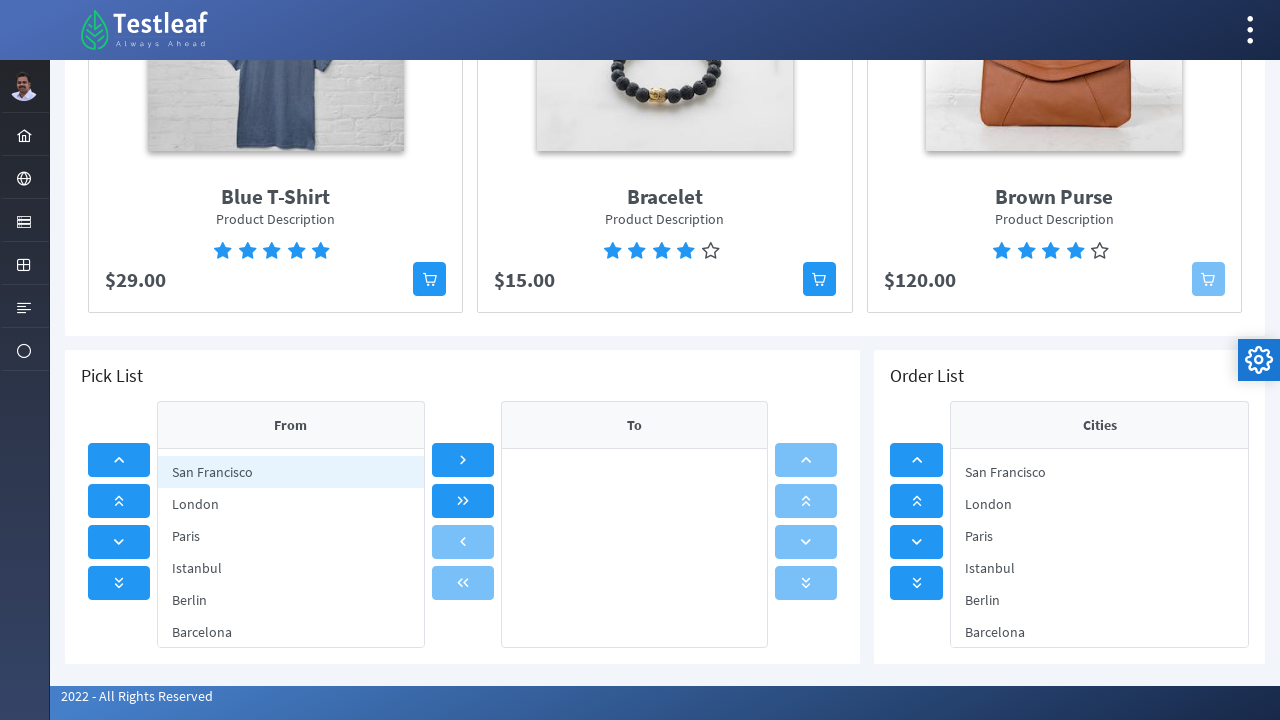

Control+clicked second list item to add to selection at (291, 504) on #pickList > div:nth-child(2) > ul > li >> nth=1
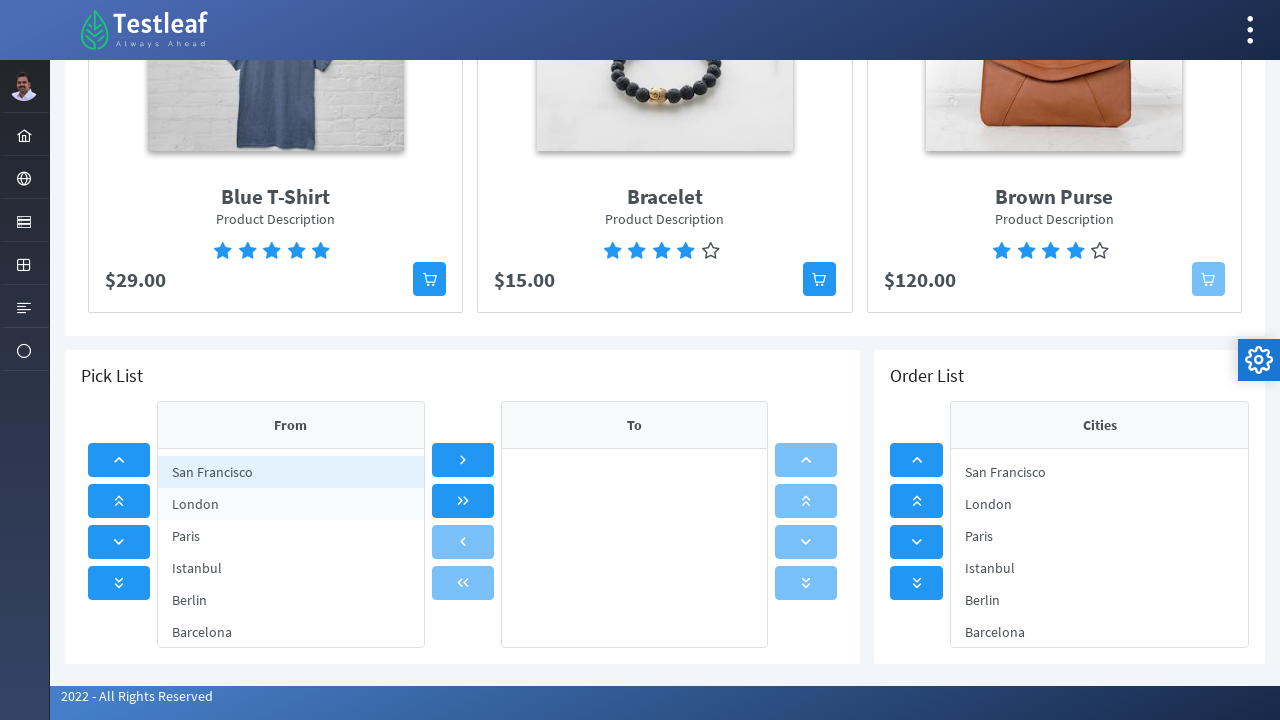

Control+clicked third list item to add to selection at (291, 536) on #pickList > div:nth-child(2) > ul > li >> nth=2
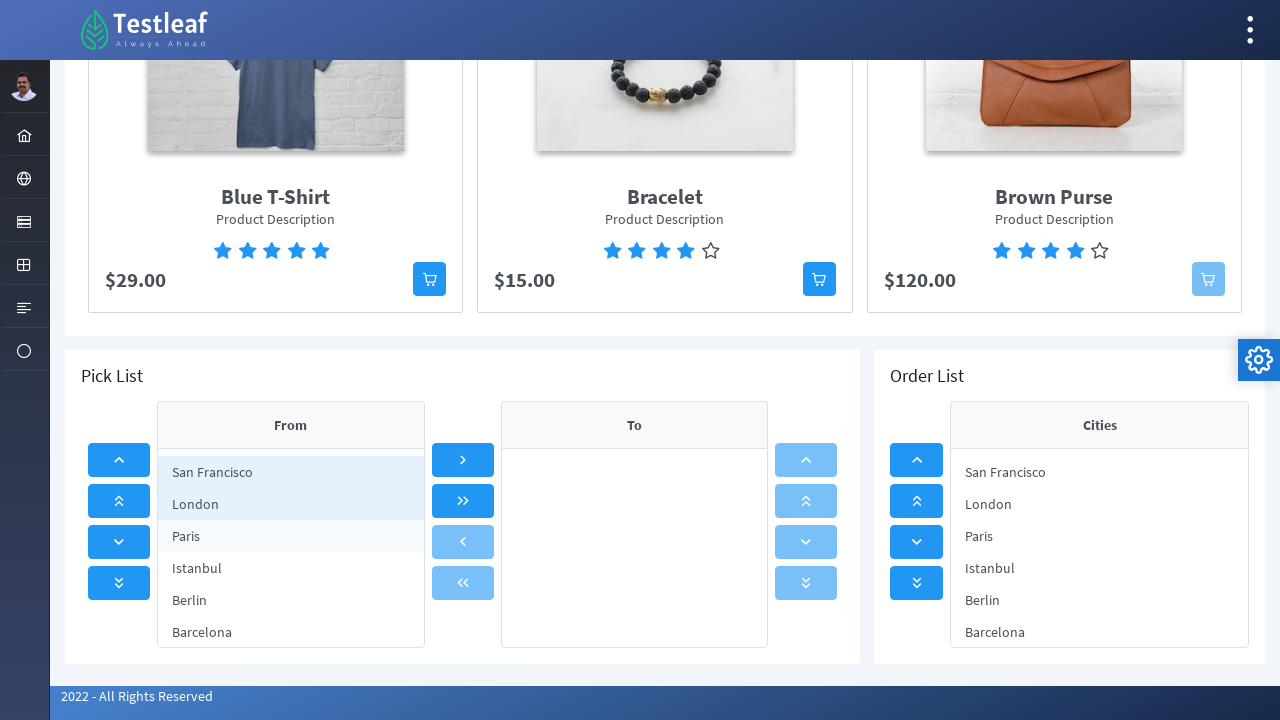

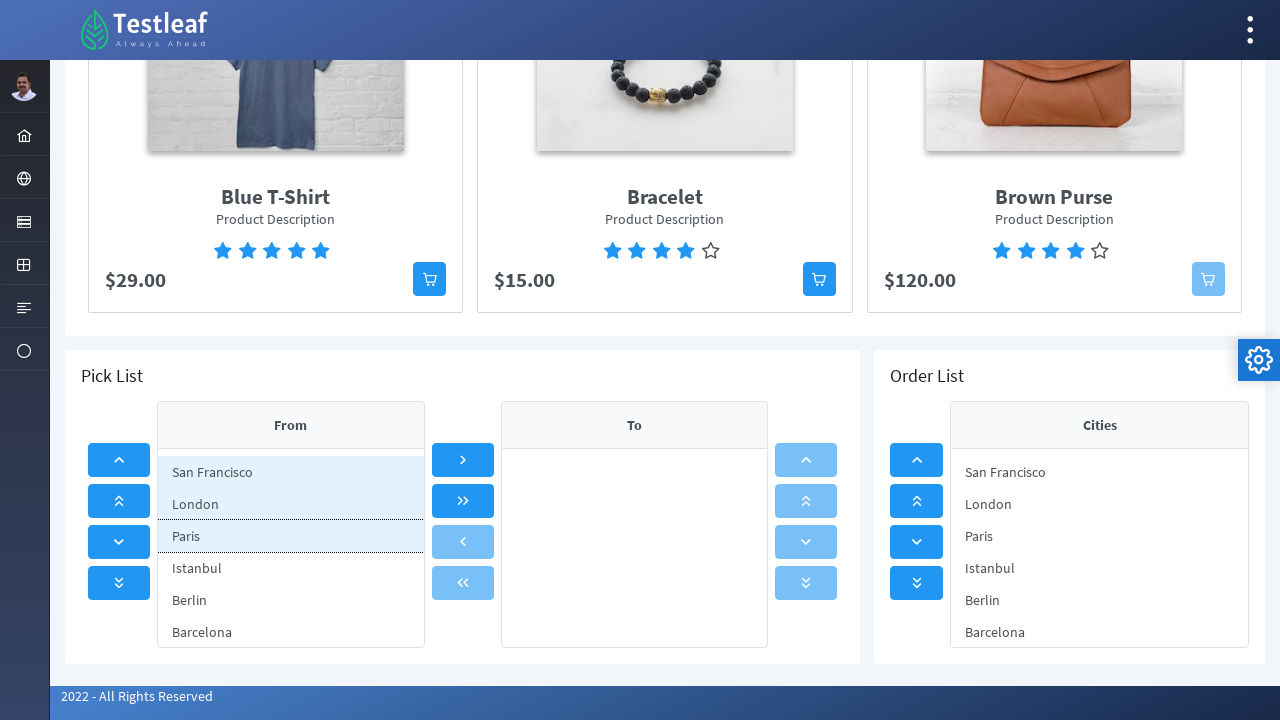